Navigates to the Korean COVID-19 dashboard and waits for the confirmed cases statistics to load.

Starting URL: https://coronaboard.kr/

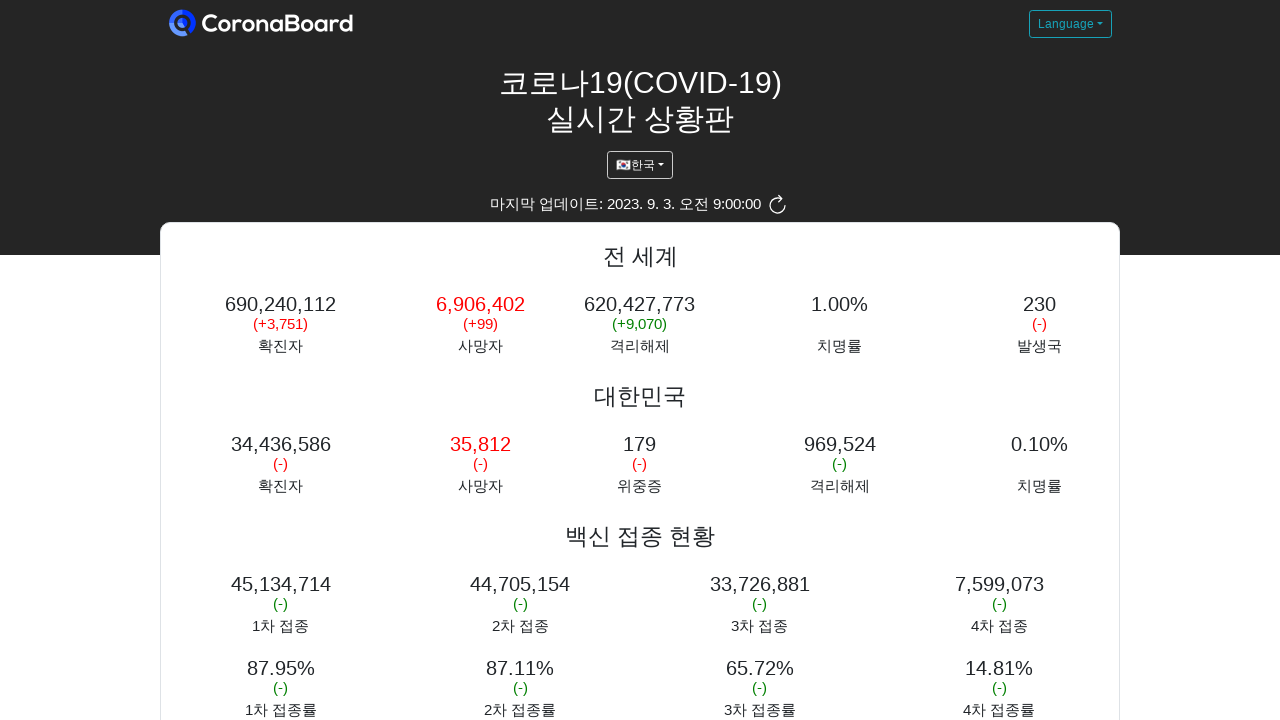

Navigated to Korean COVID-19 dashboard at https://coronaboard.kr/
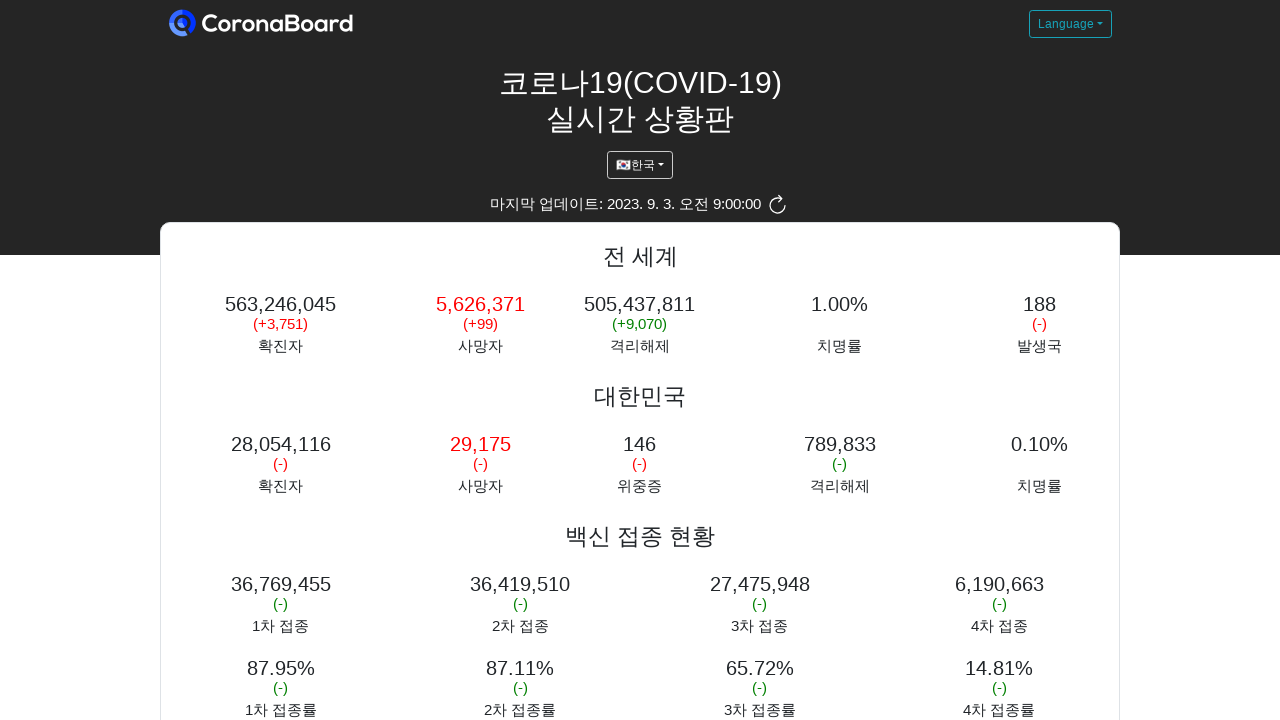

Waited for confirmed cases statistics to load
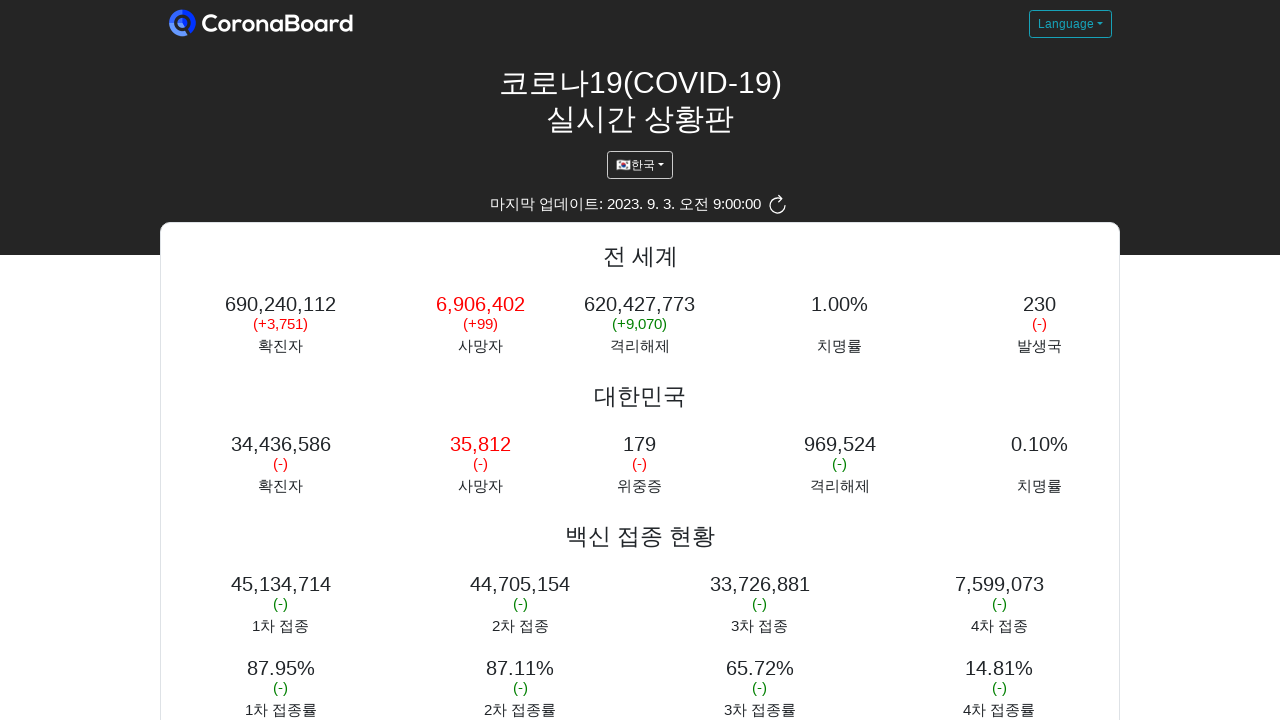

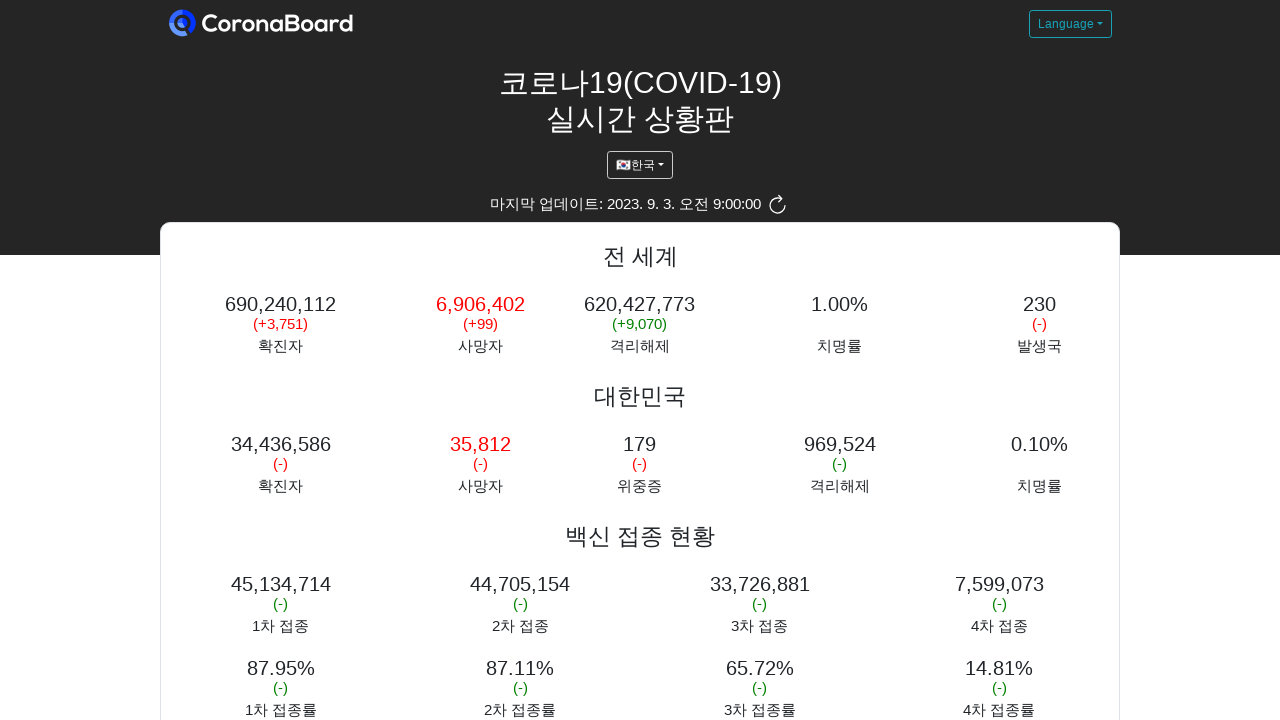